Navigates to amCharts SVG maps page for India and verifies that the SVG map elements (state paths) are loaded and visible.

Starting URL: https://www.amcharts.com/svg-maps/?map=india

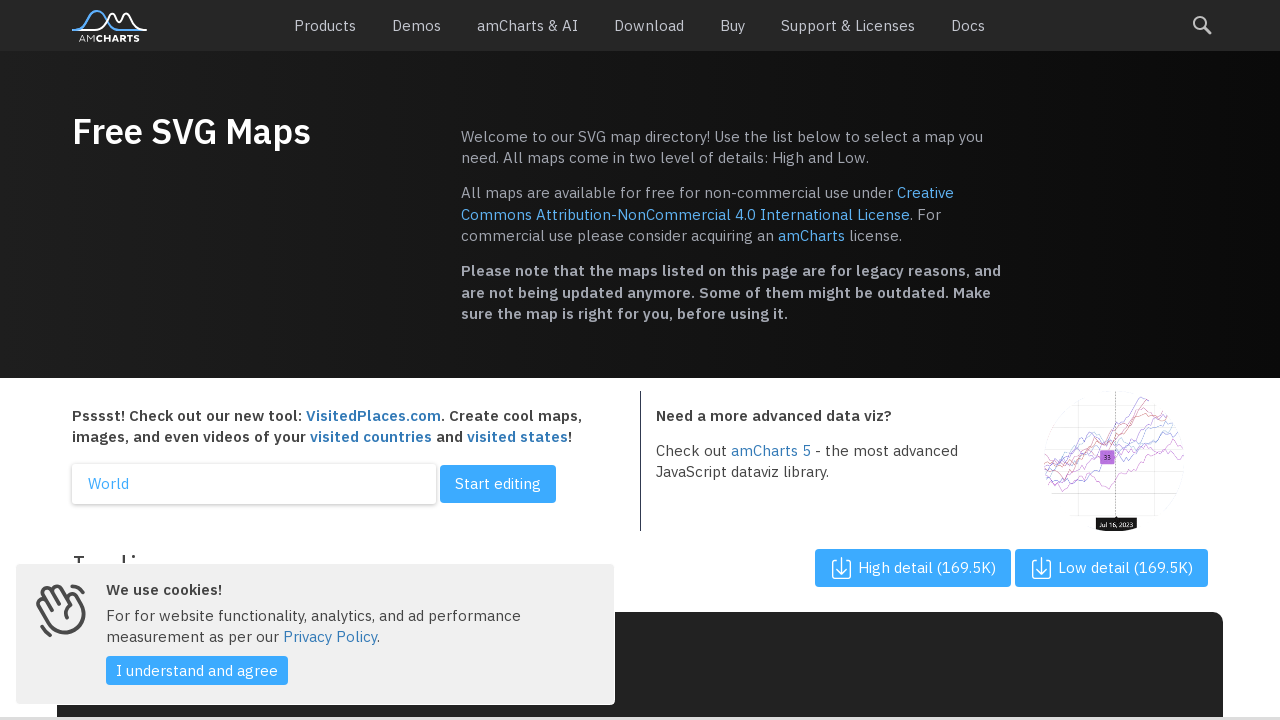

SVG map element loaded
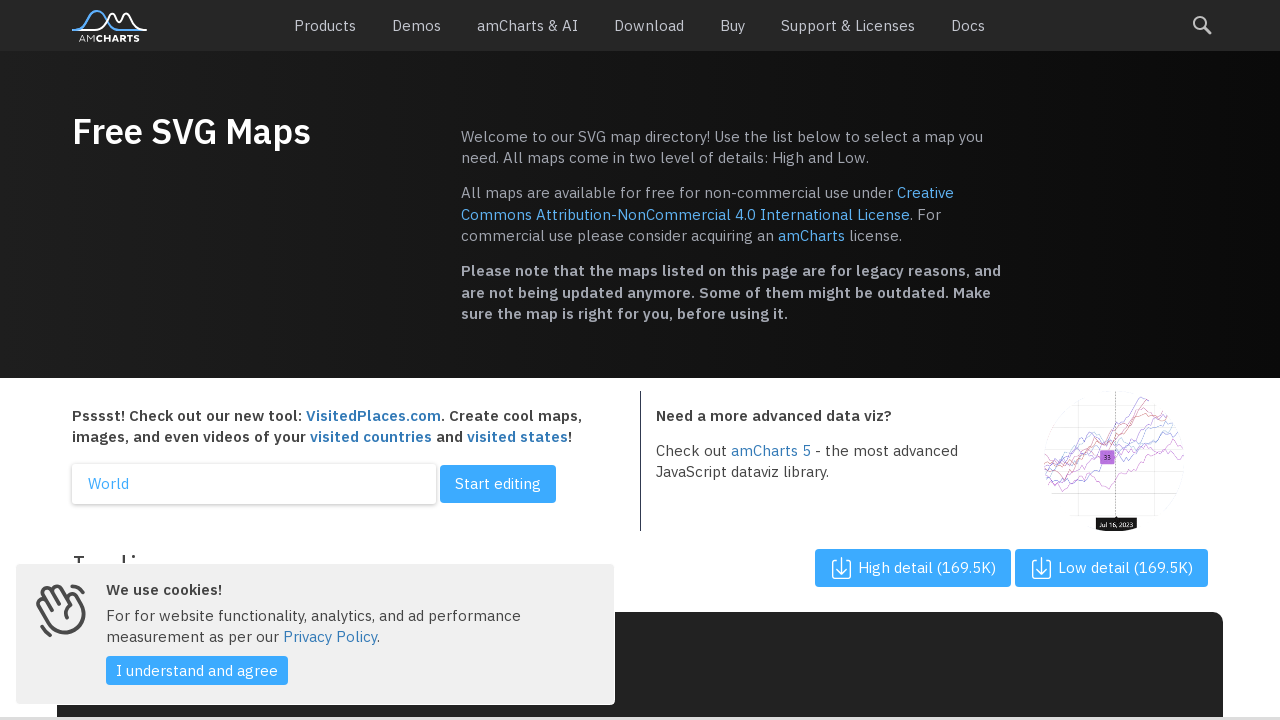

SVG path elements (state paths) loaded
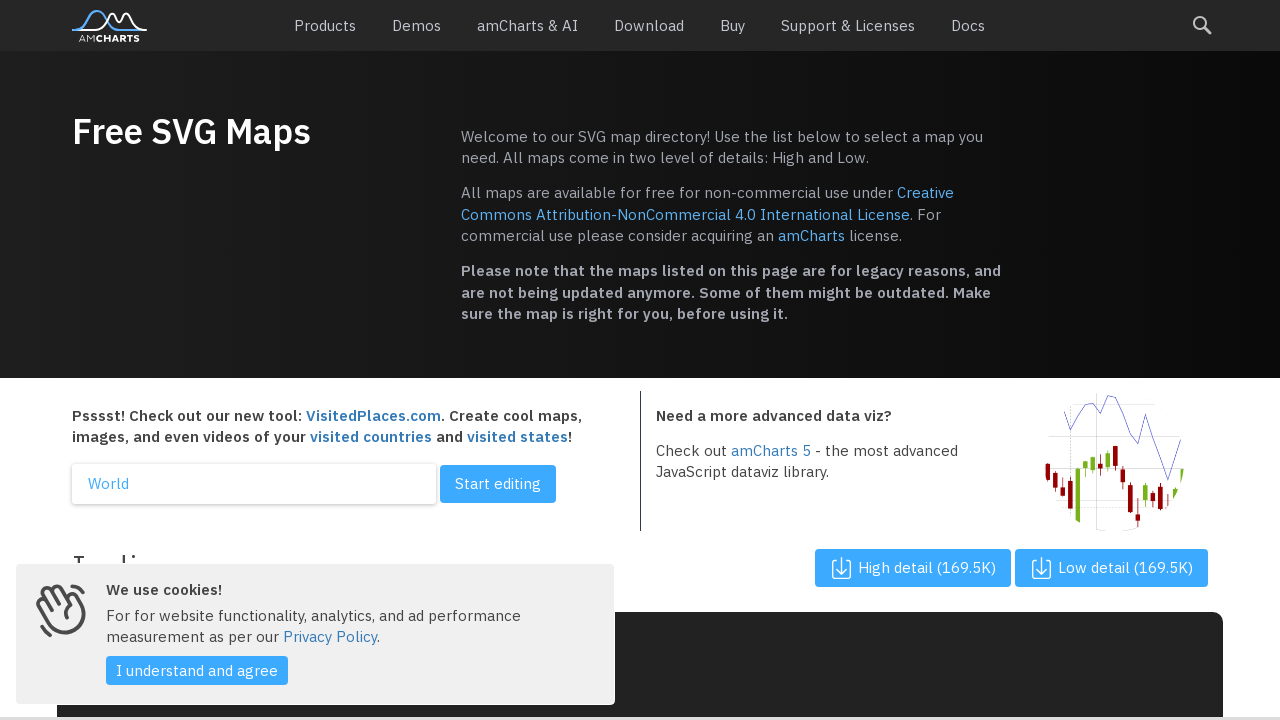

Located all SVG path elements representing states
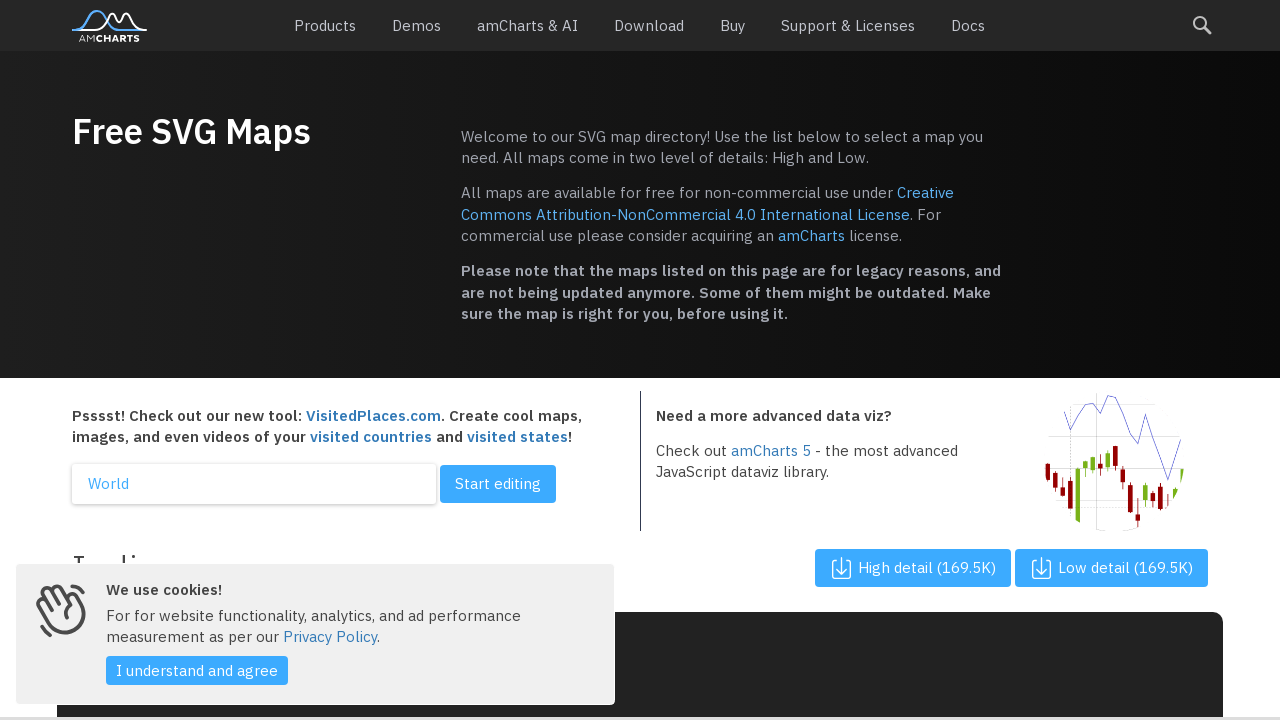

First state path element is visible
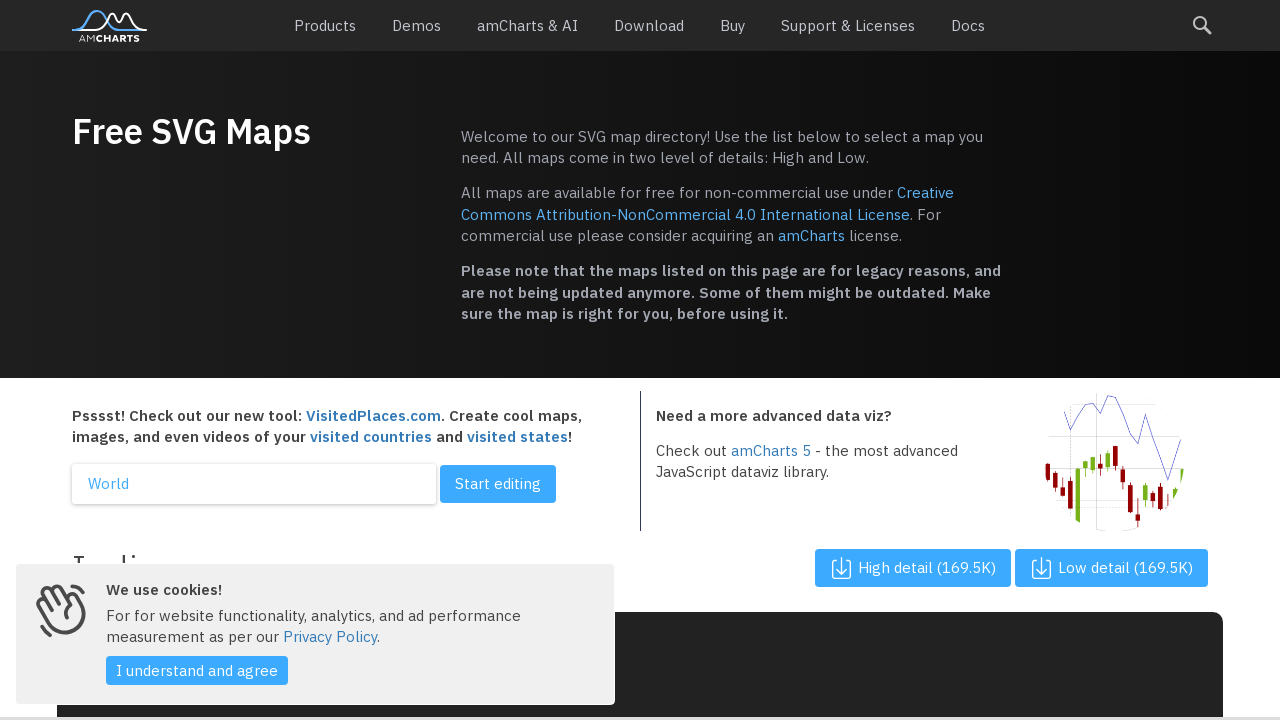

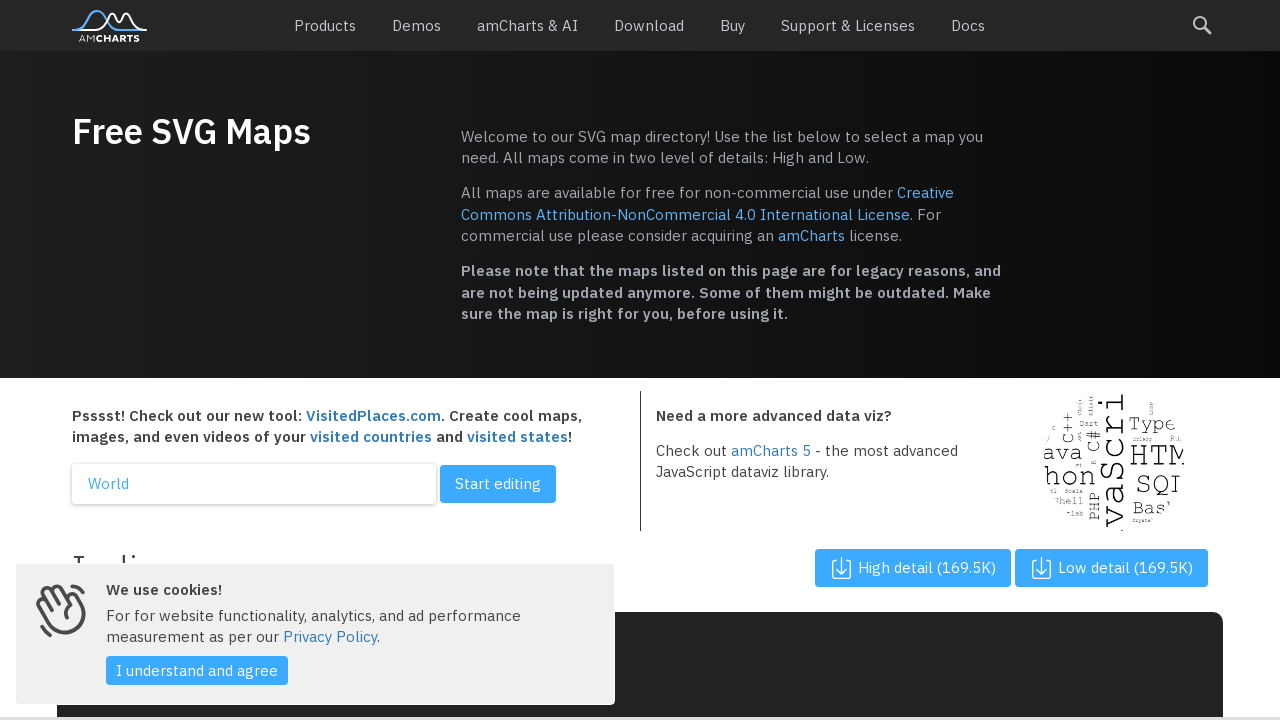